Tests browser window and tab handling by opening multiple windows/tabs and navigating to different URLs

Starting URL: https://demo.automationtesting.in/Windows.html

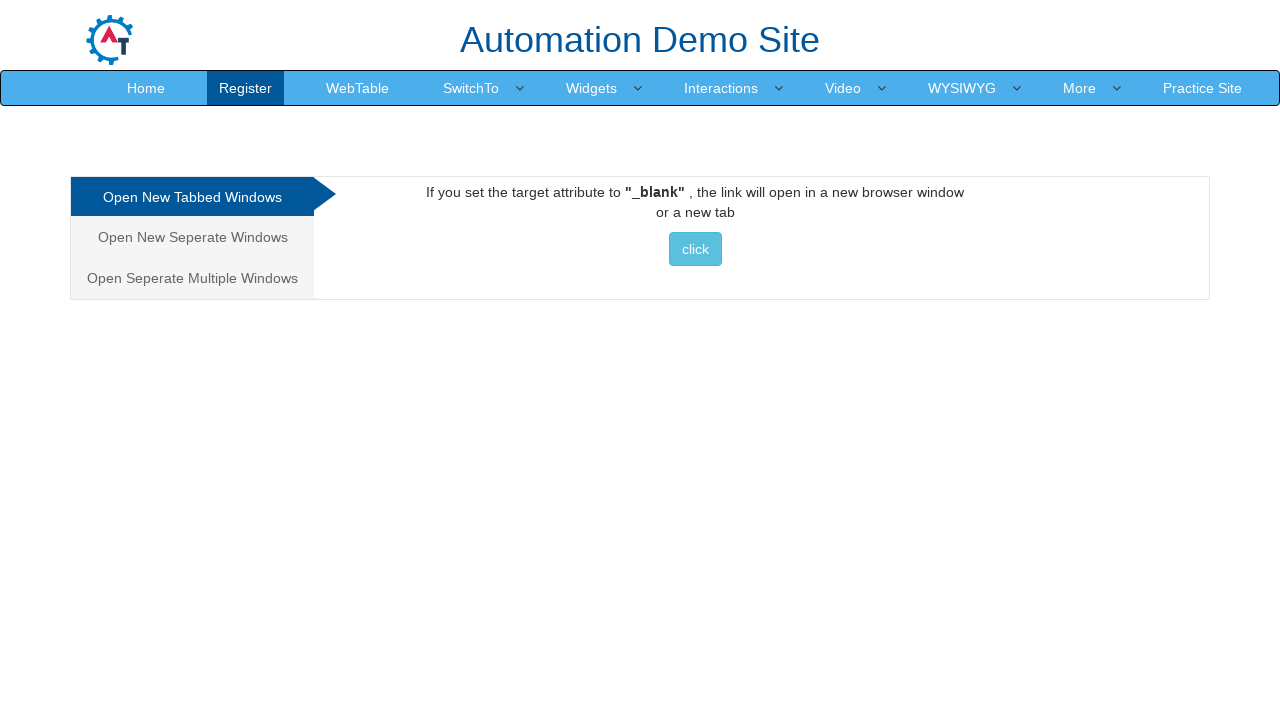

Opened a new browser window/tab
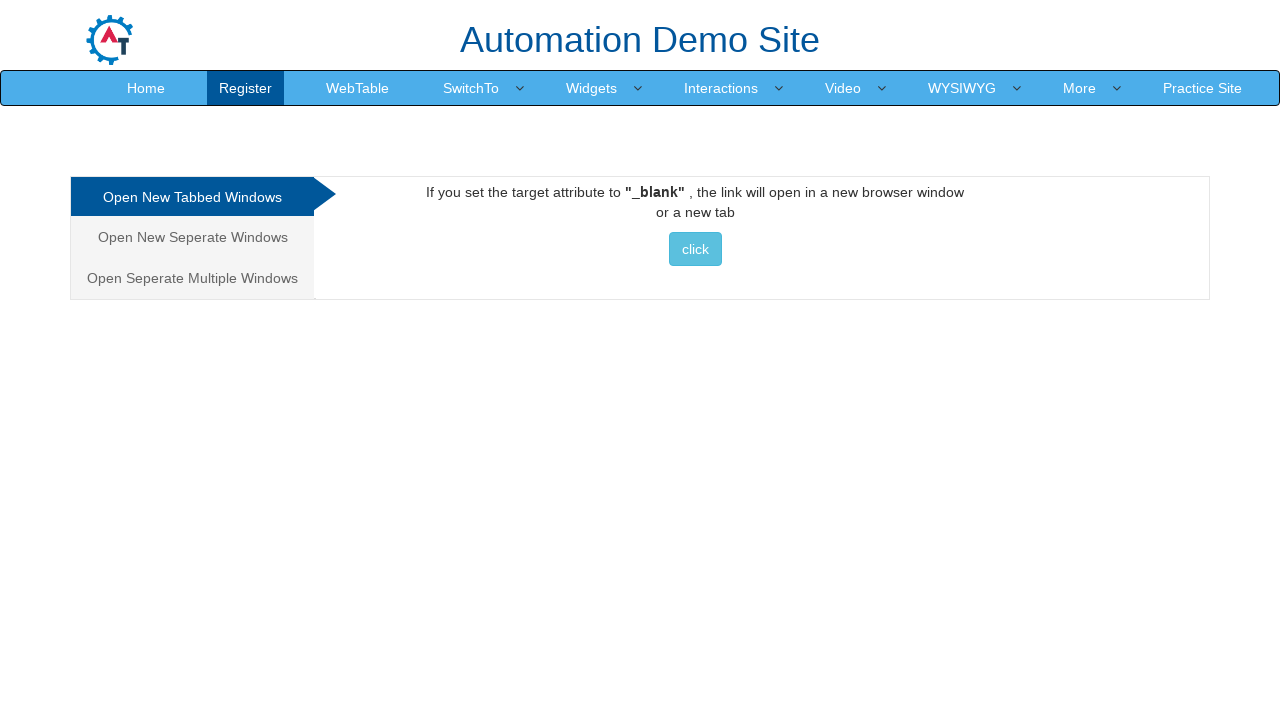

Navigated to Selenium website in new window
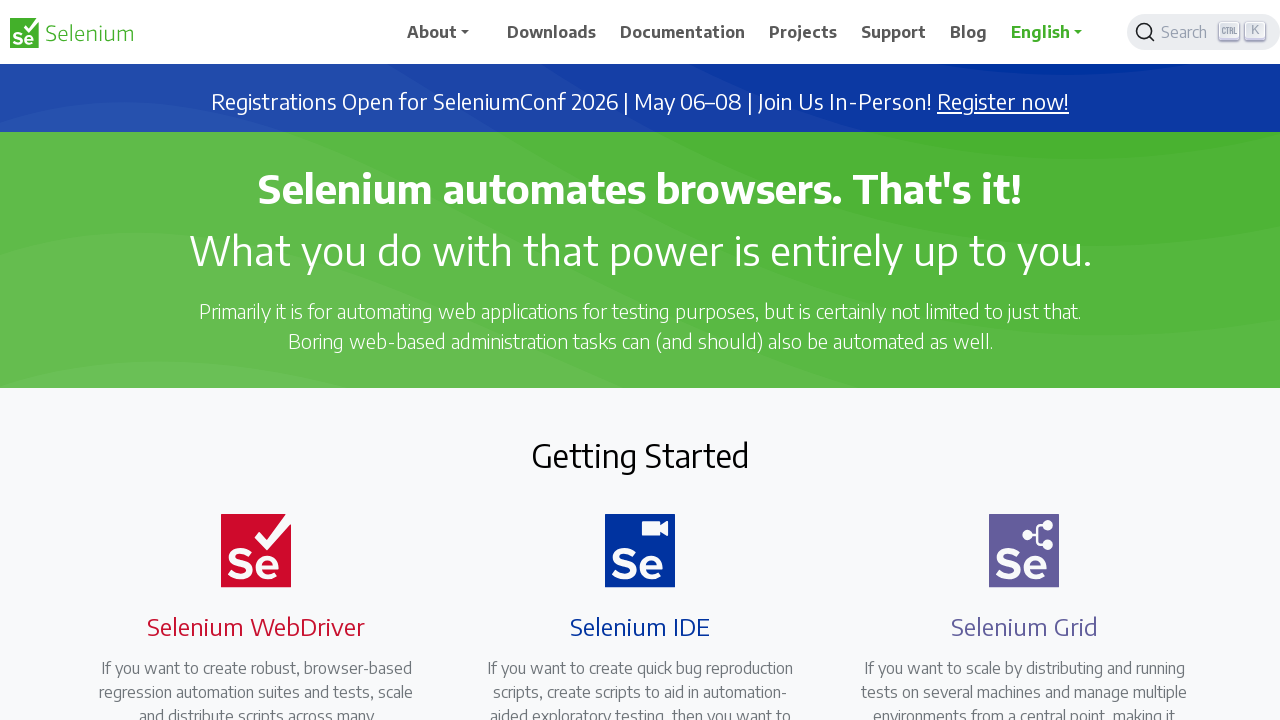

Opened another new browser tab
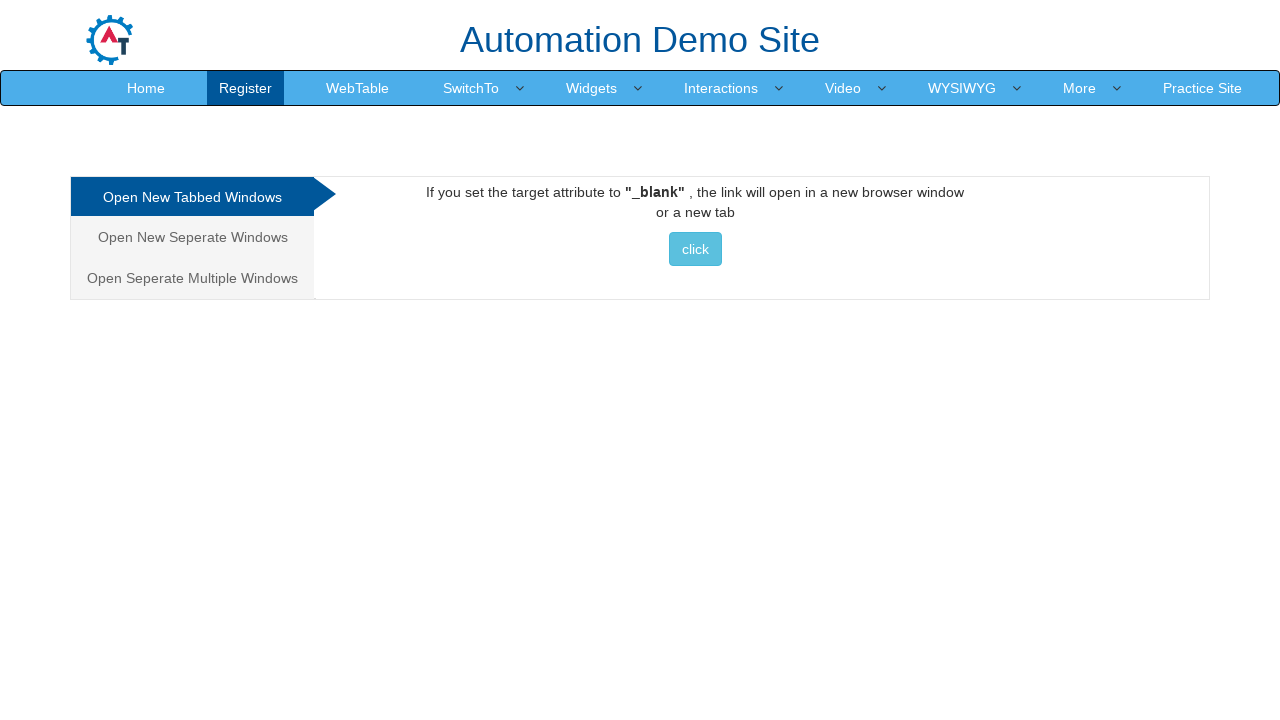

Navigated to testing site in another tab
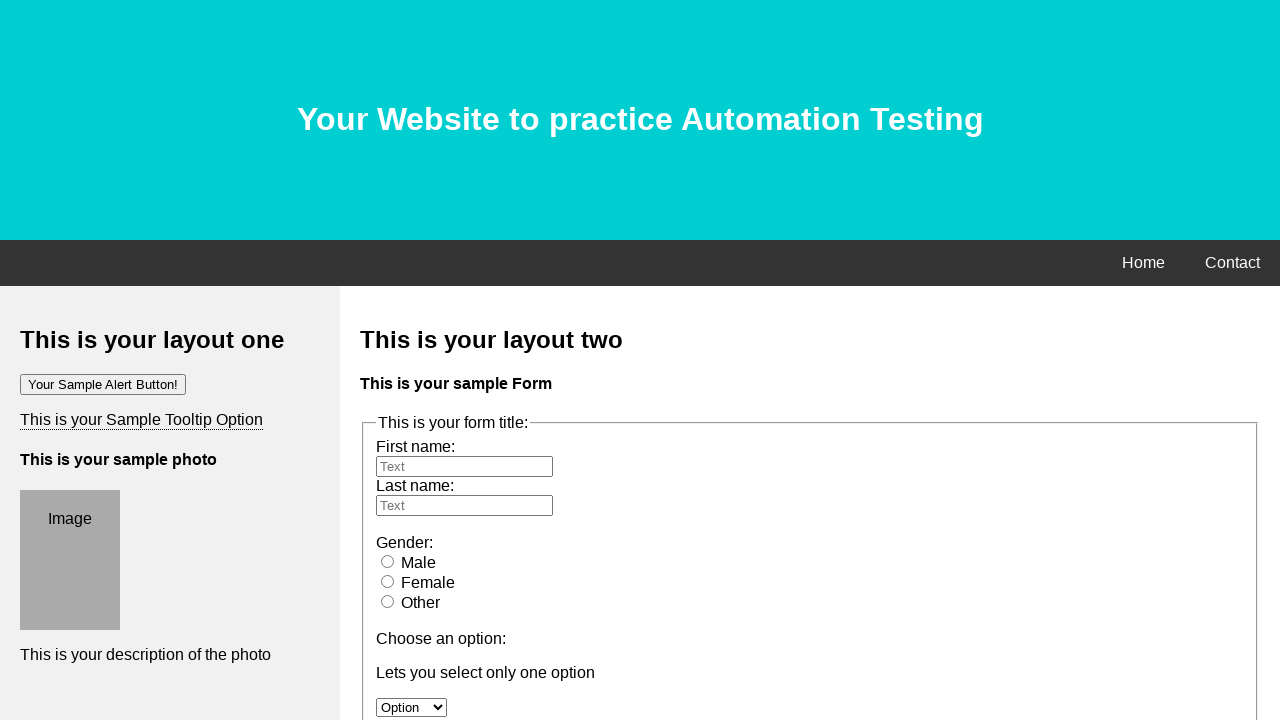

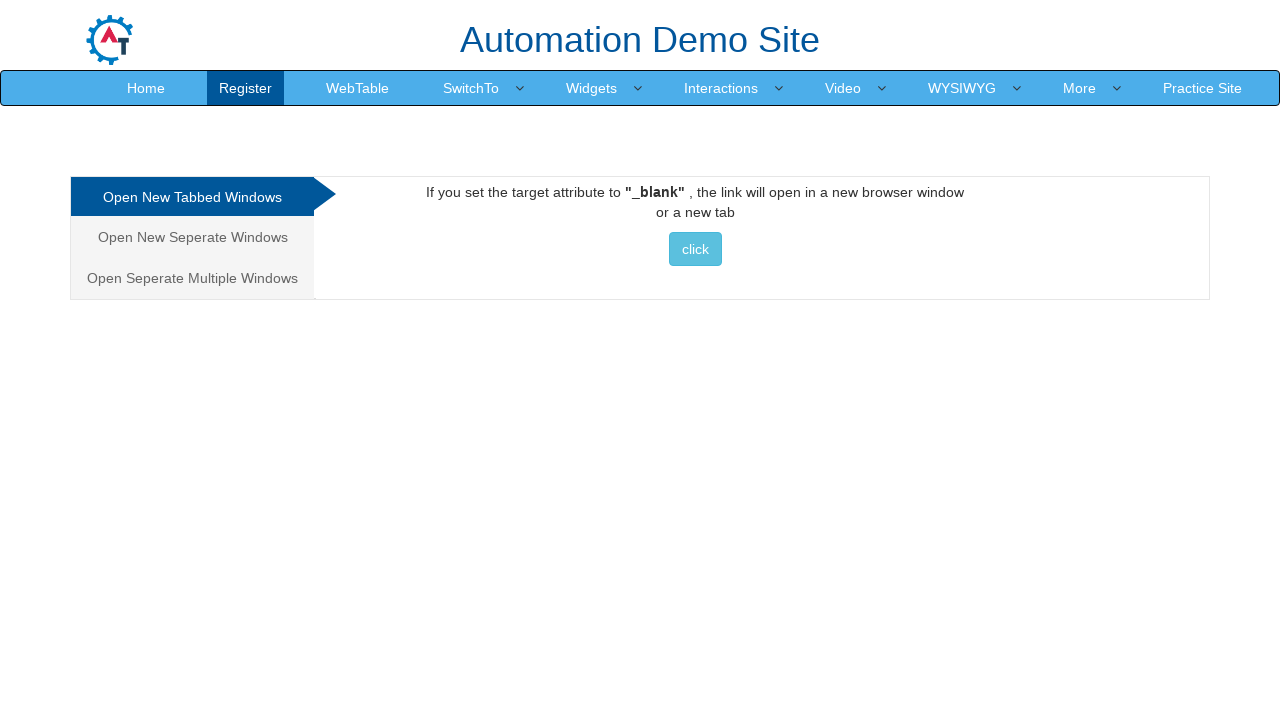